Tests handling of new browser tabs by opening a new tab, switching between tabs, and closing the new tab

Starting URL: https://demoqa.com/browser-windows

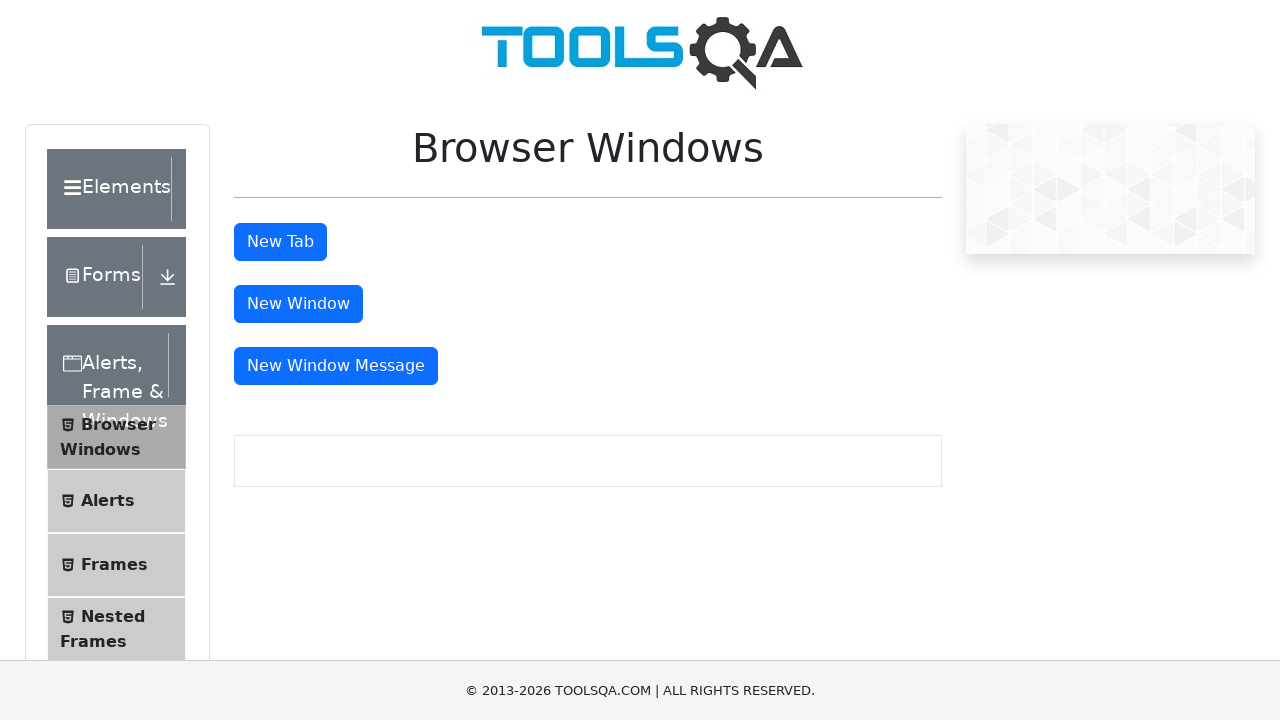

Clicked button to open new tab at (280, 242) on button#tabButton
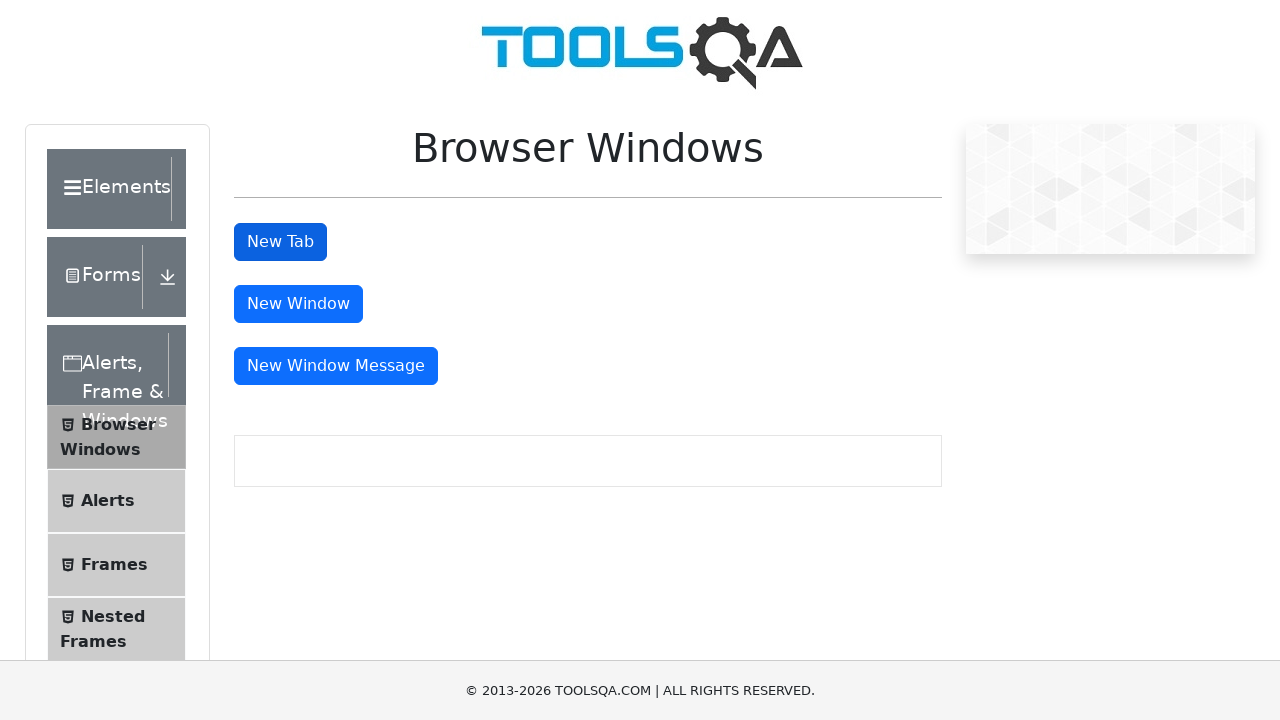

Retrieved all open browser tabs
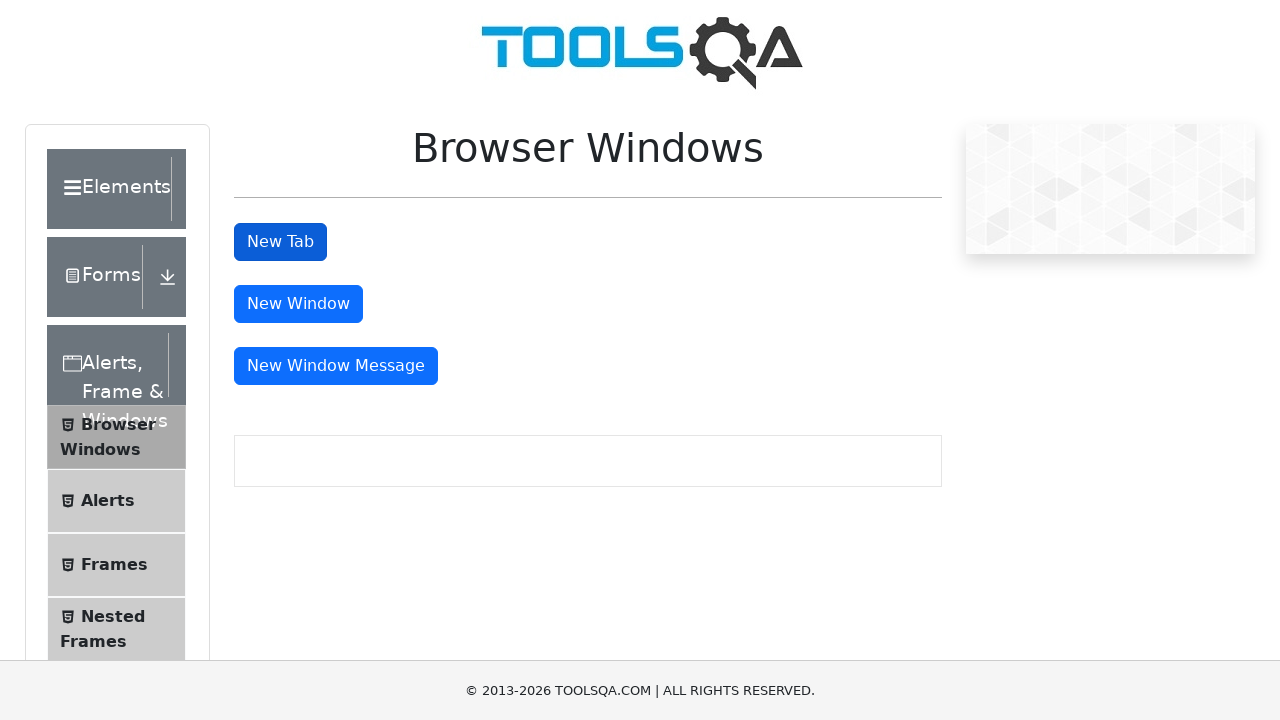

Switched to new tab
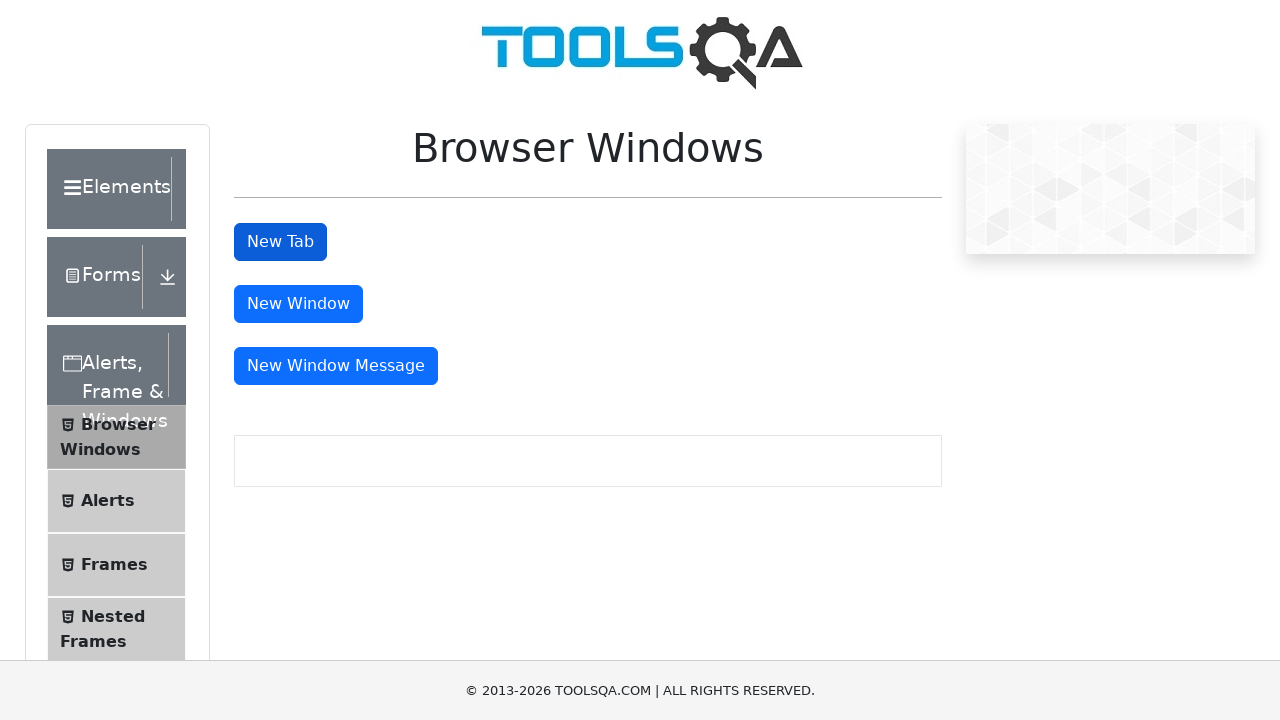

Switched back to original tab
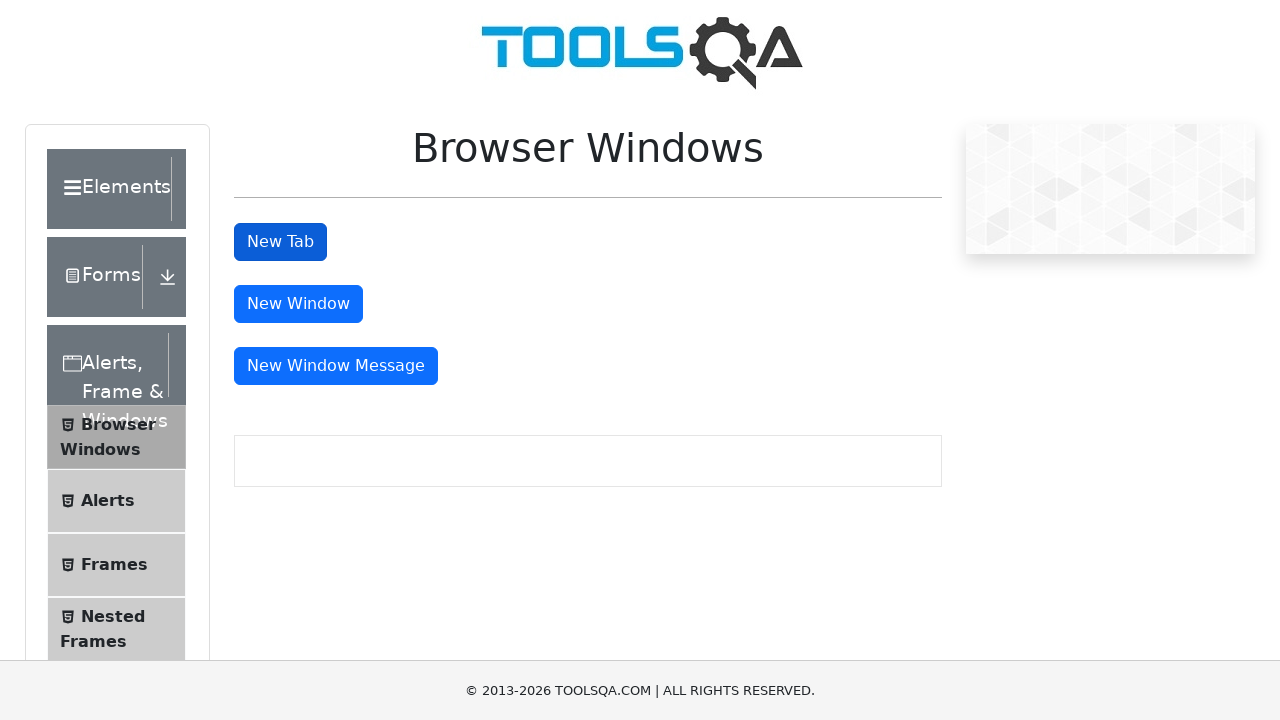

Closed the new tab
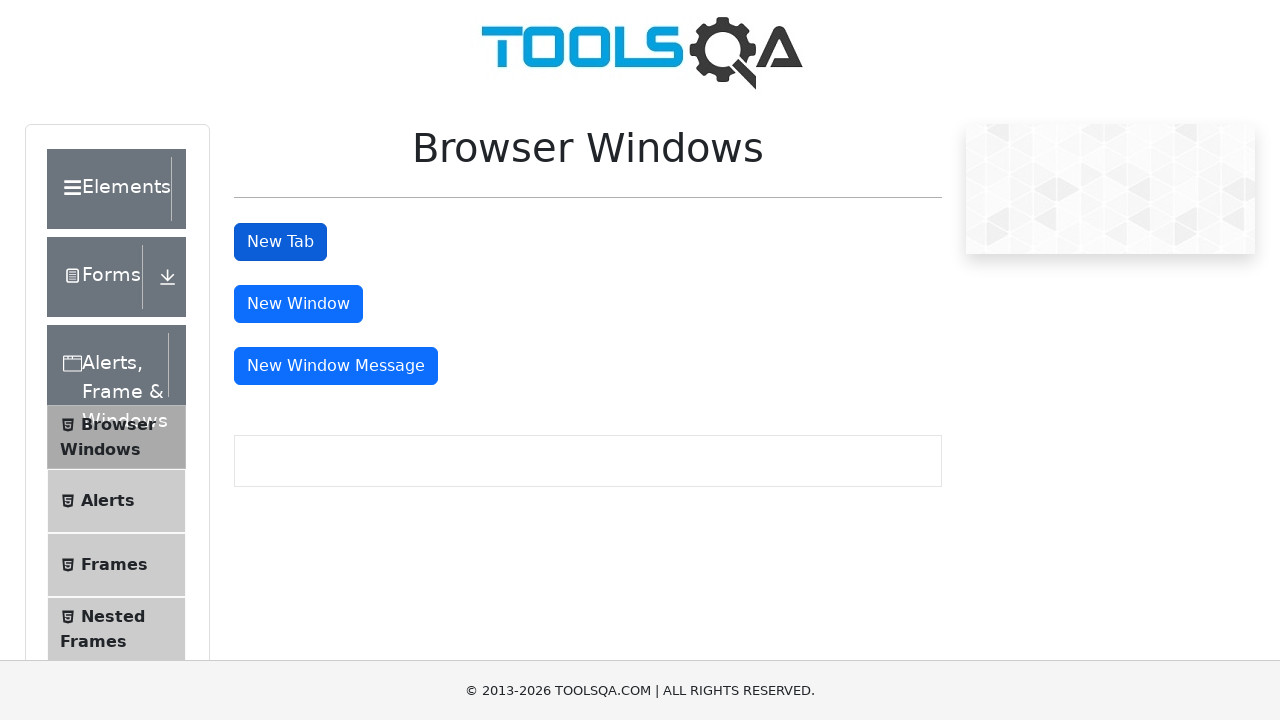

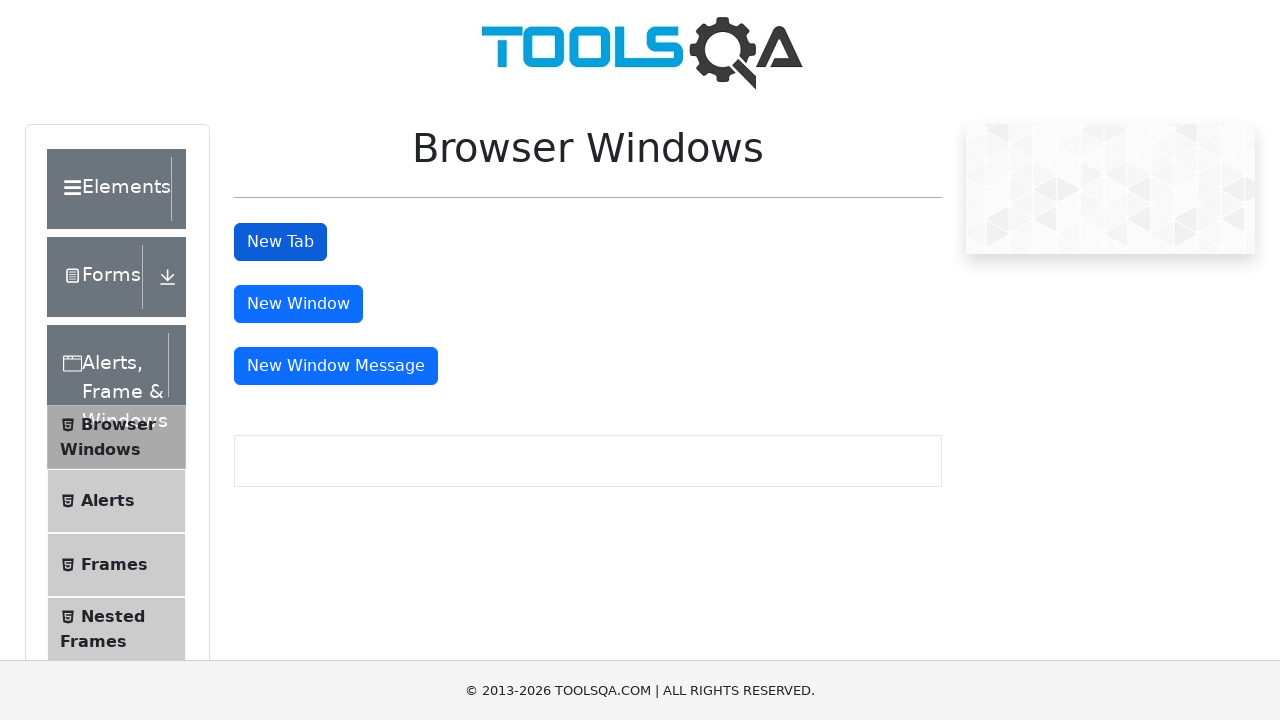